Navigates to a simple form page and locates the submit button element by its ID

Starting URL: http://suninjuly.github.io/simple_form_find_task.html

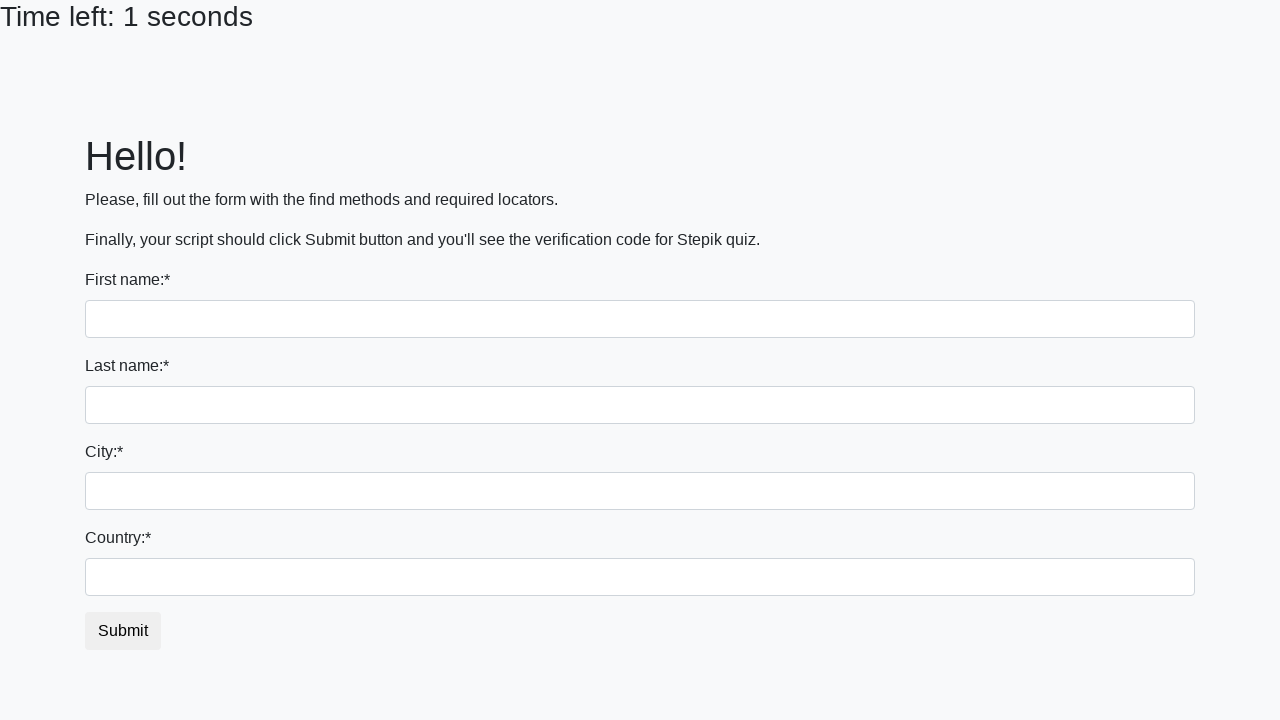

Navigated to simple form page
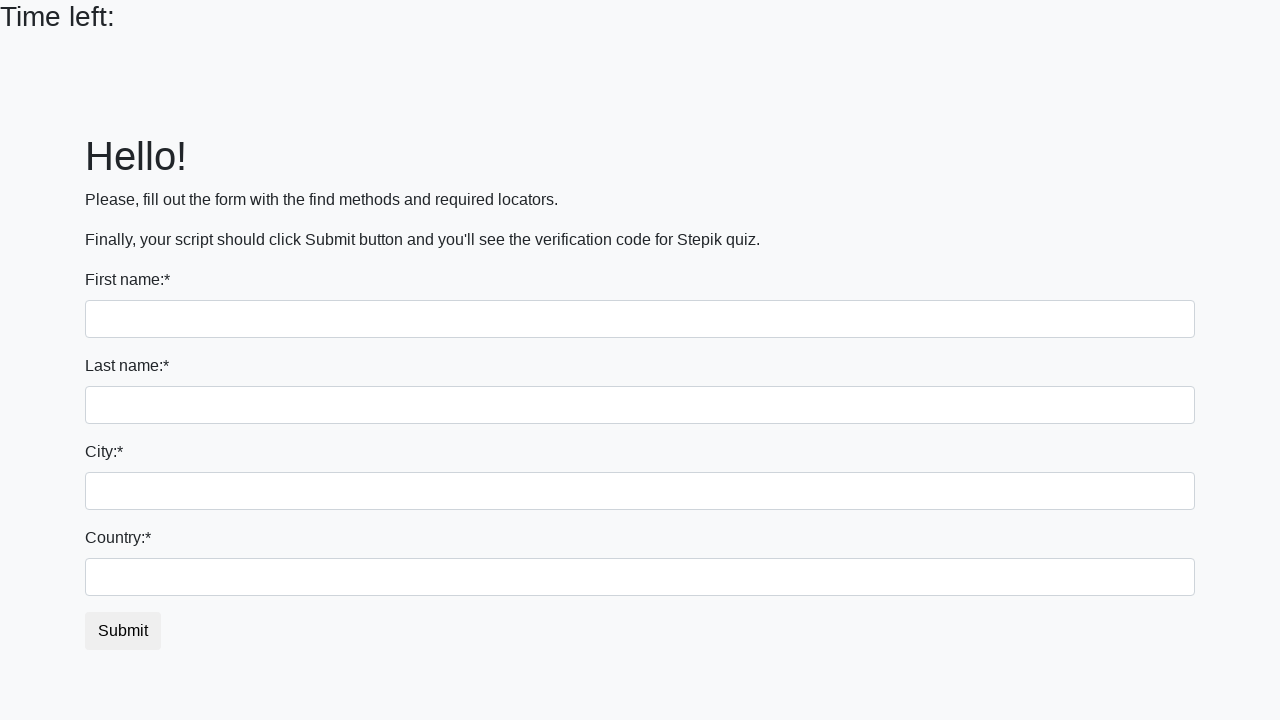

Located submit button element by ID
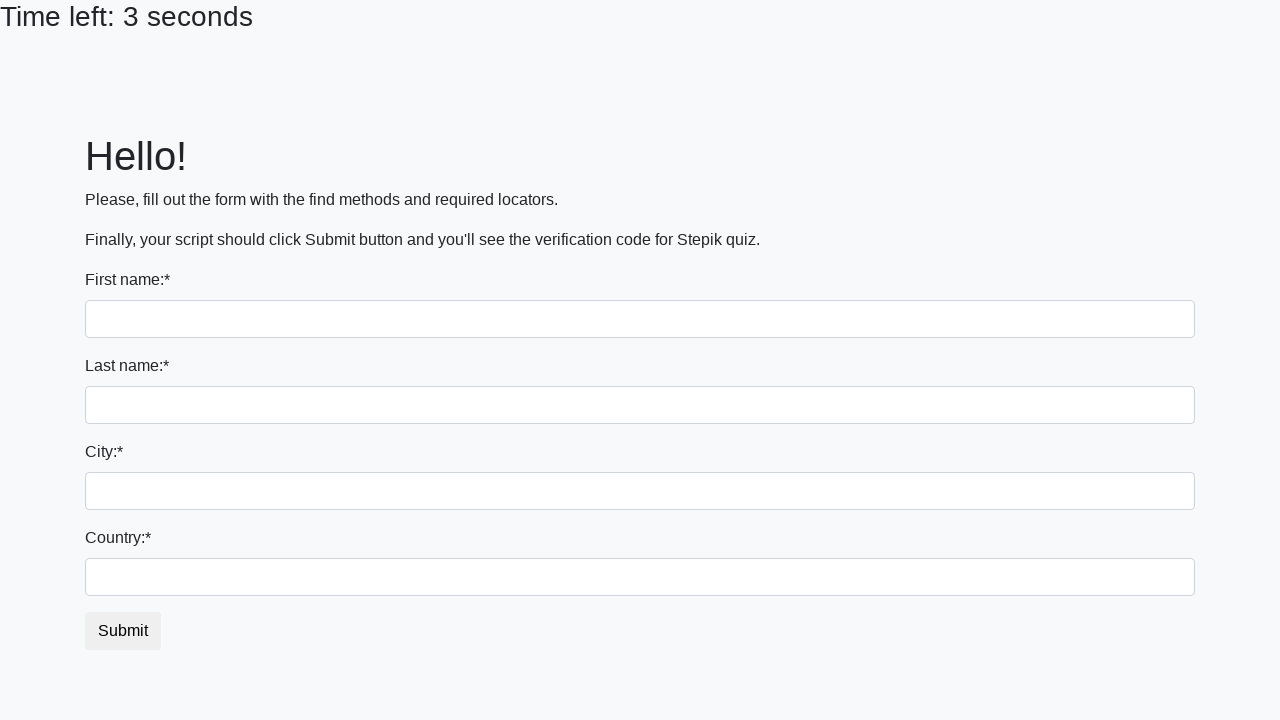

Submit button became visible
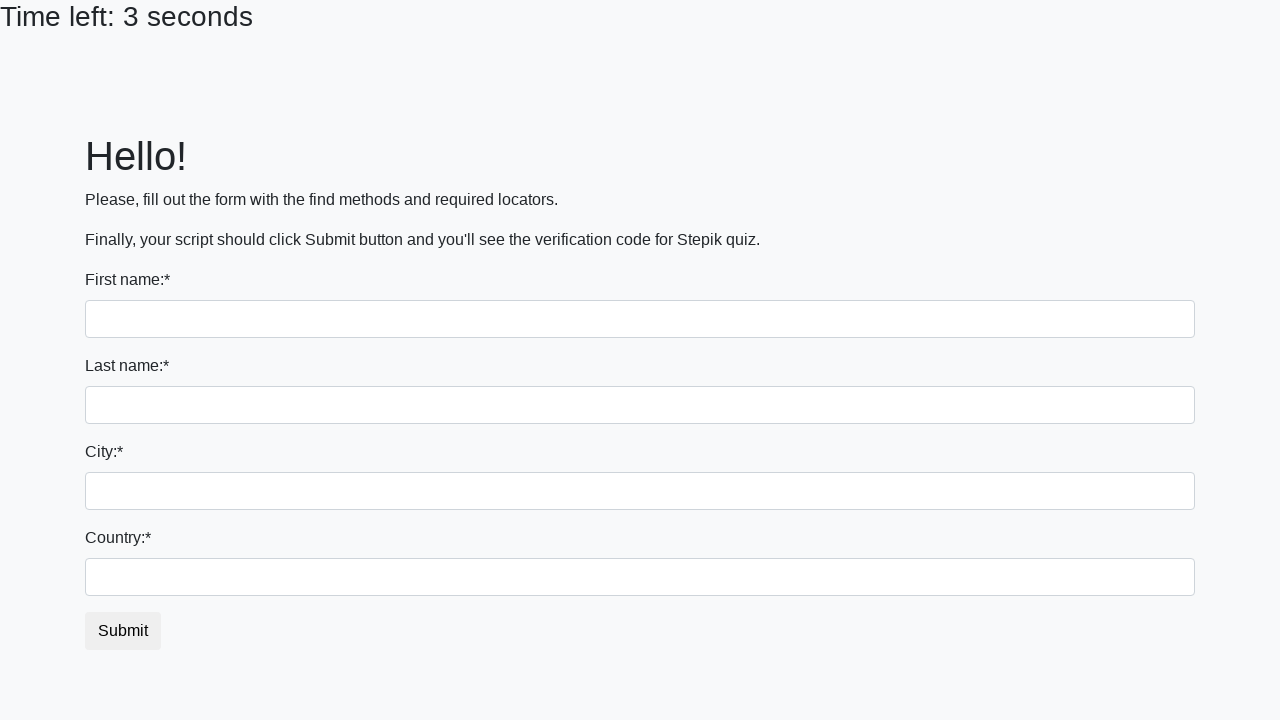

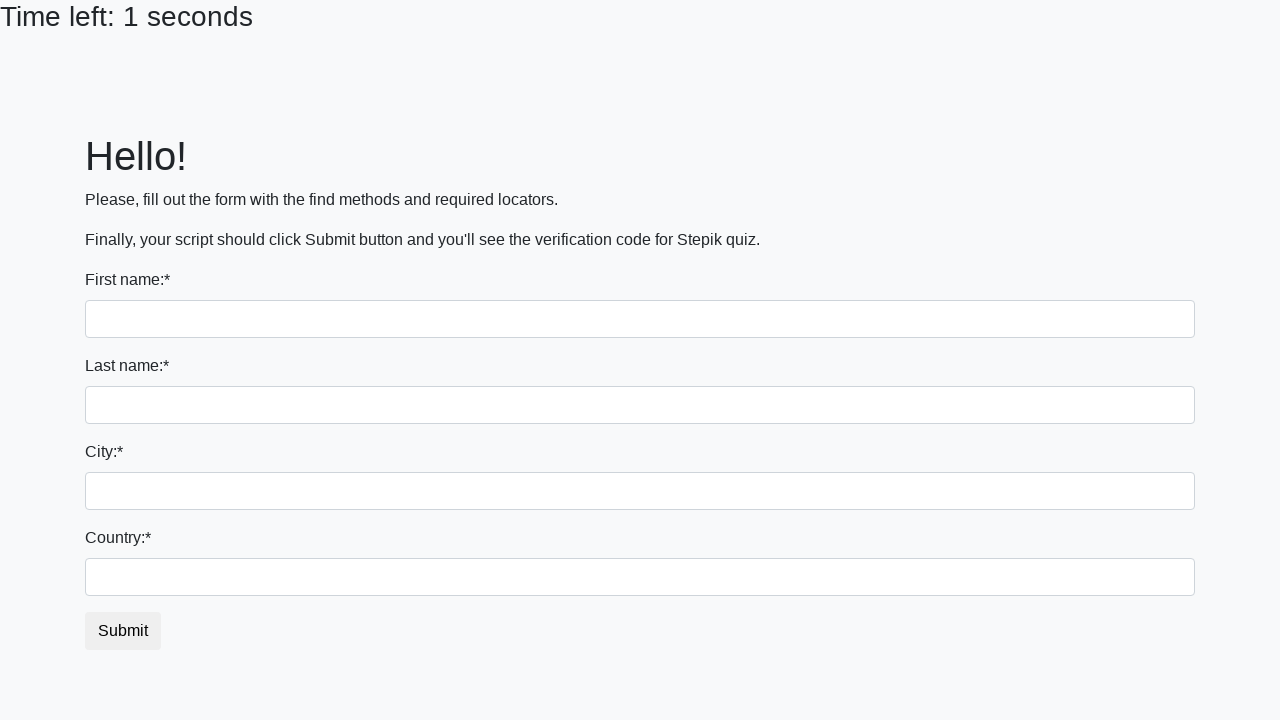